Fills out a contact form with first name, last name, and email, then submits it

Starting URL: https://secure-retreat-92358.herokuapp.com/

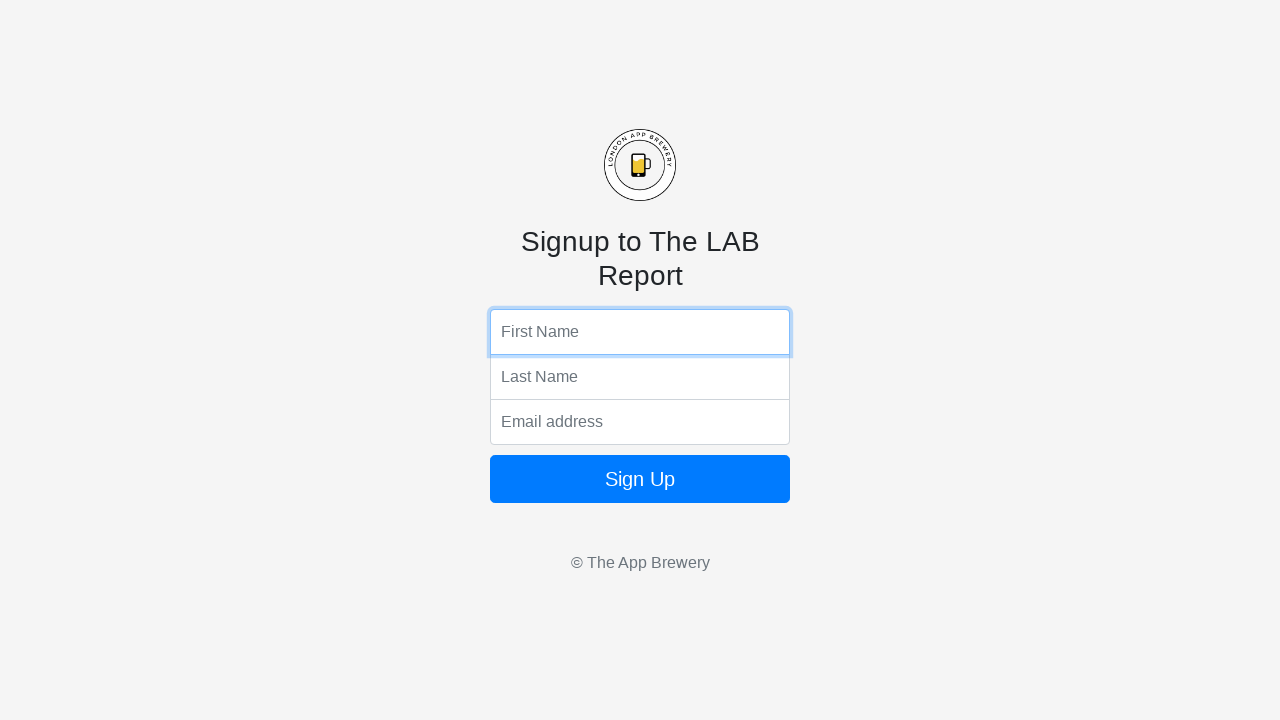

Filled first name field with 'John' on input[name='fName']
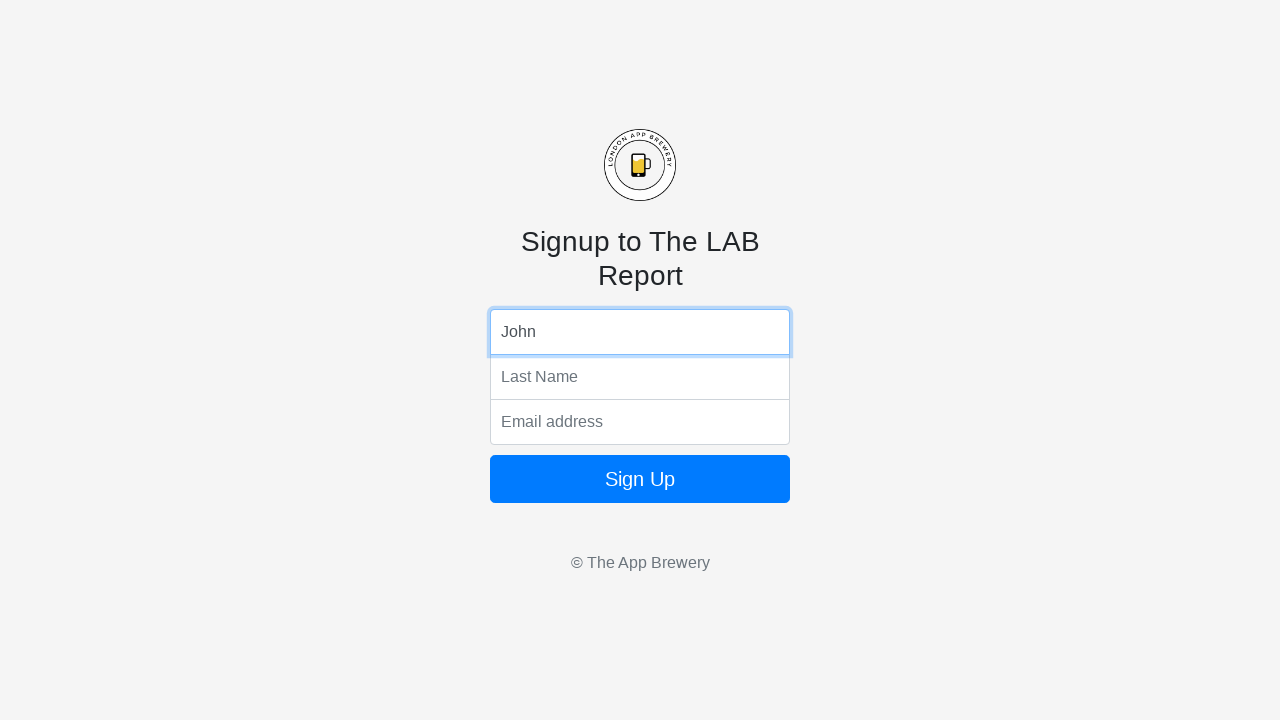

Filled last name field with 'Smith' on input[name='lName']
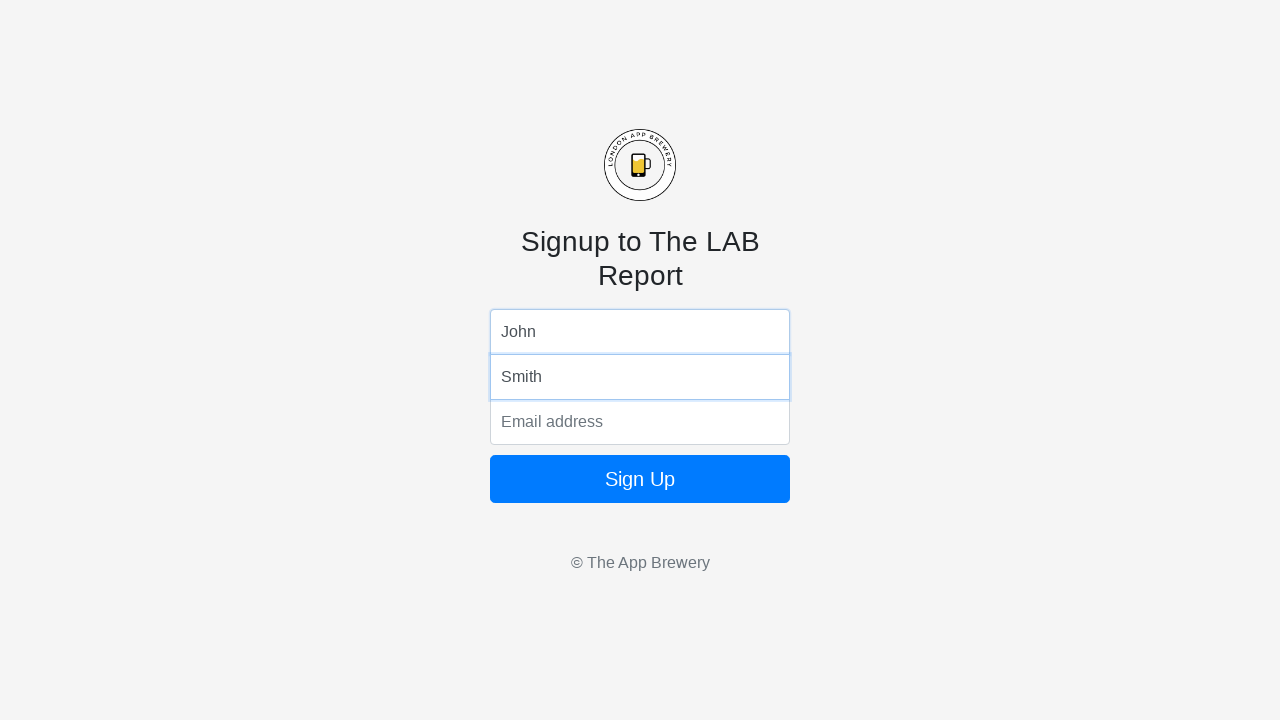

Filled email field with 'john.smith@example.com' on input[name='email']
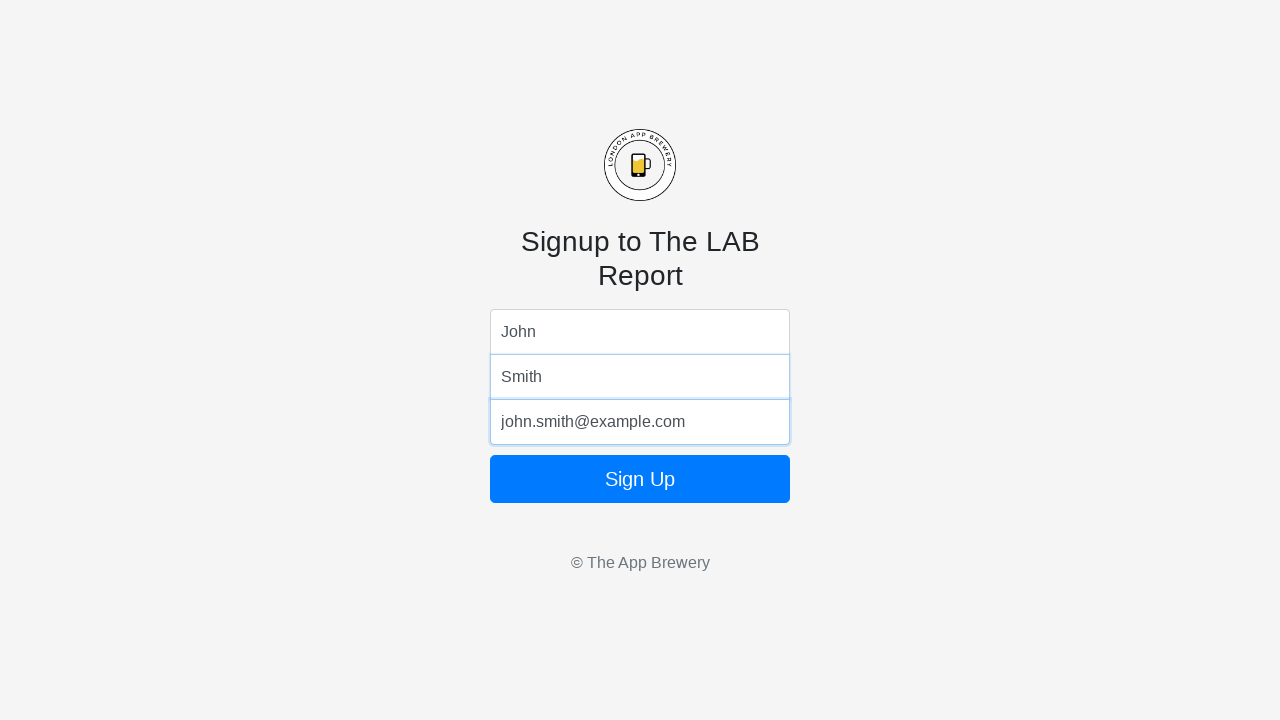

Clicked submit button to submit contact form at (640, 479) on .btn-primary
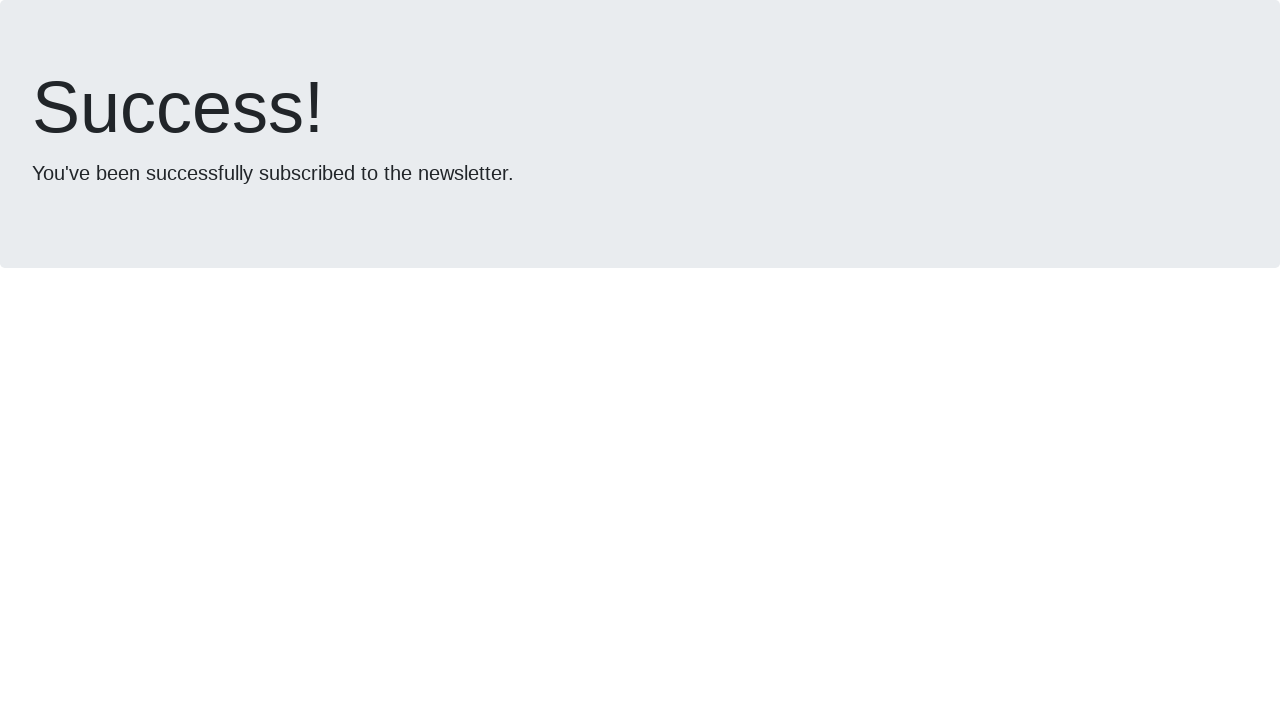

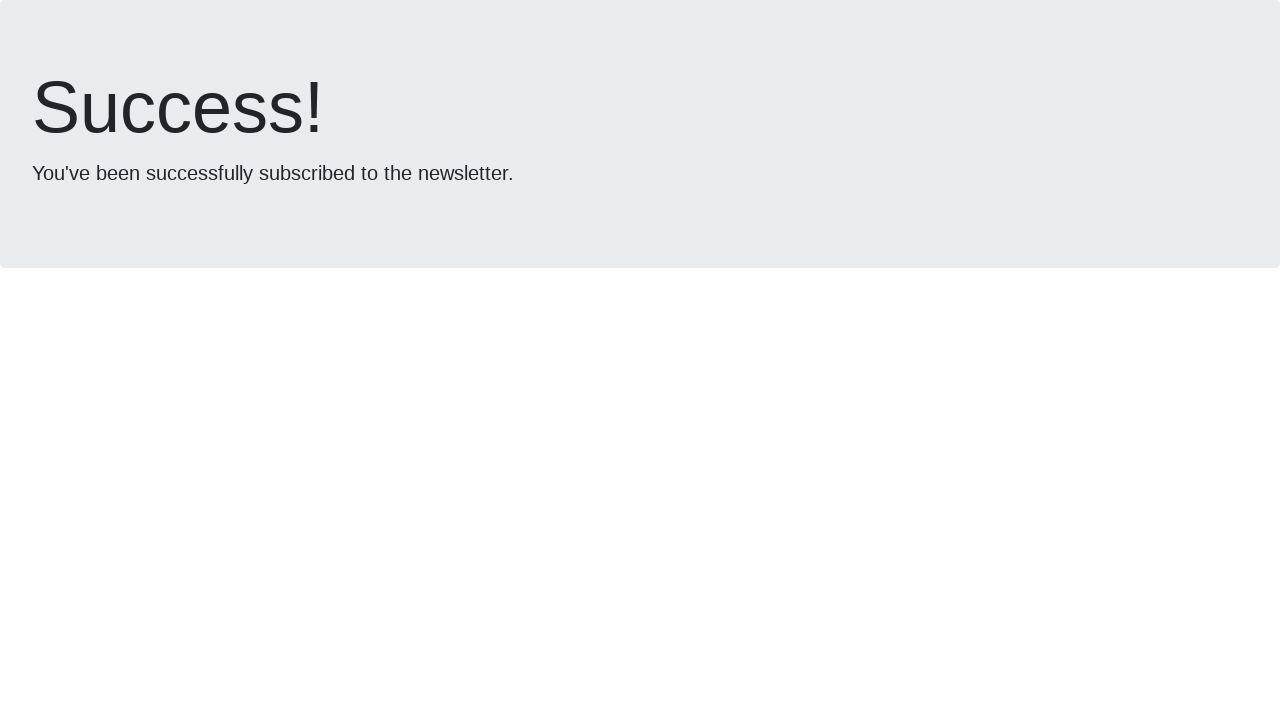